Validates the Home link opens the demoqa.com homepage in a new tab when clicked.

Starting URL: https://demoqa.com/links

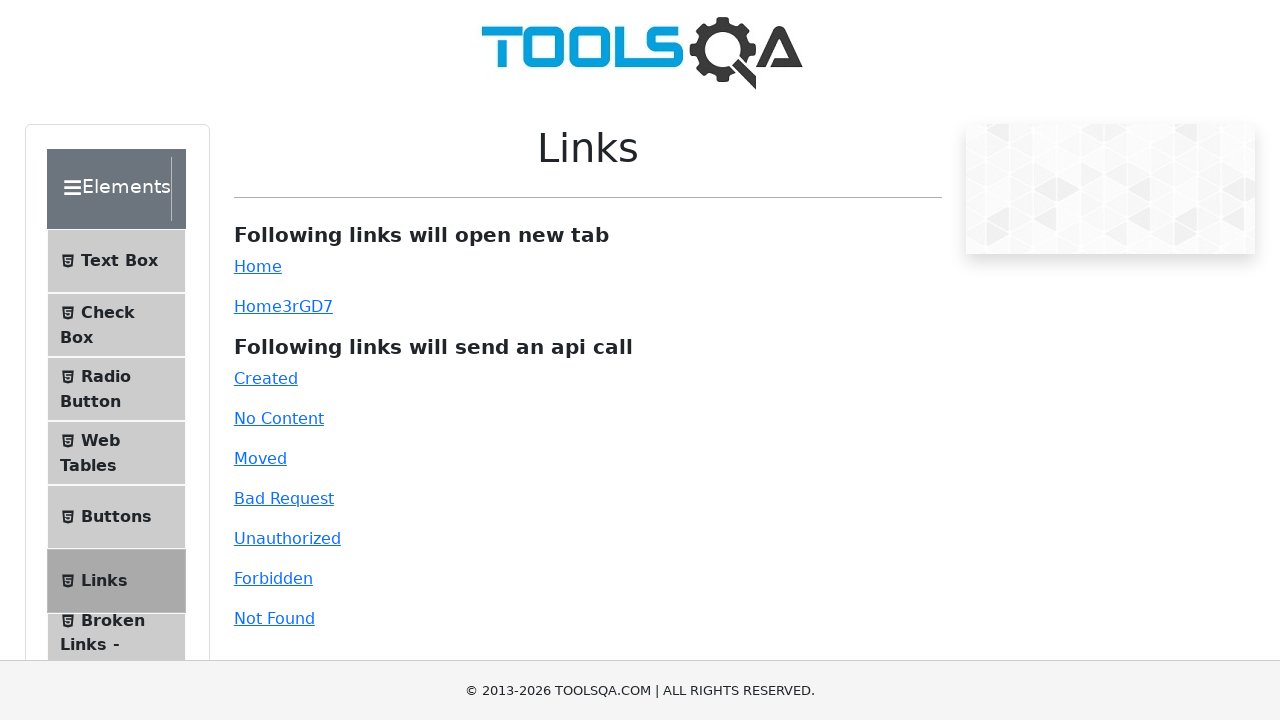

Located the Home link element
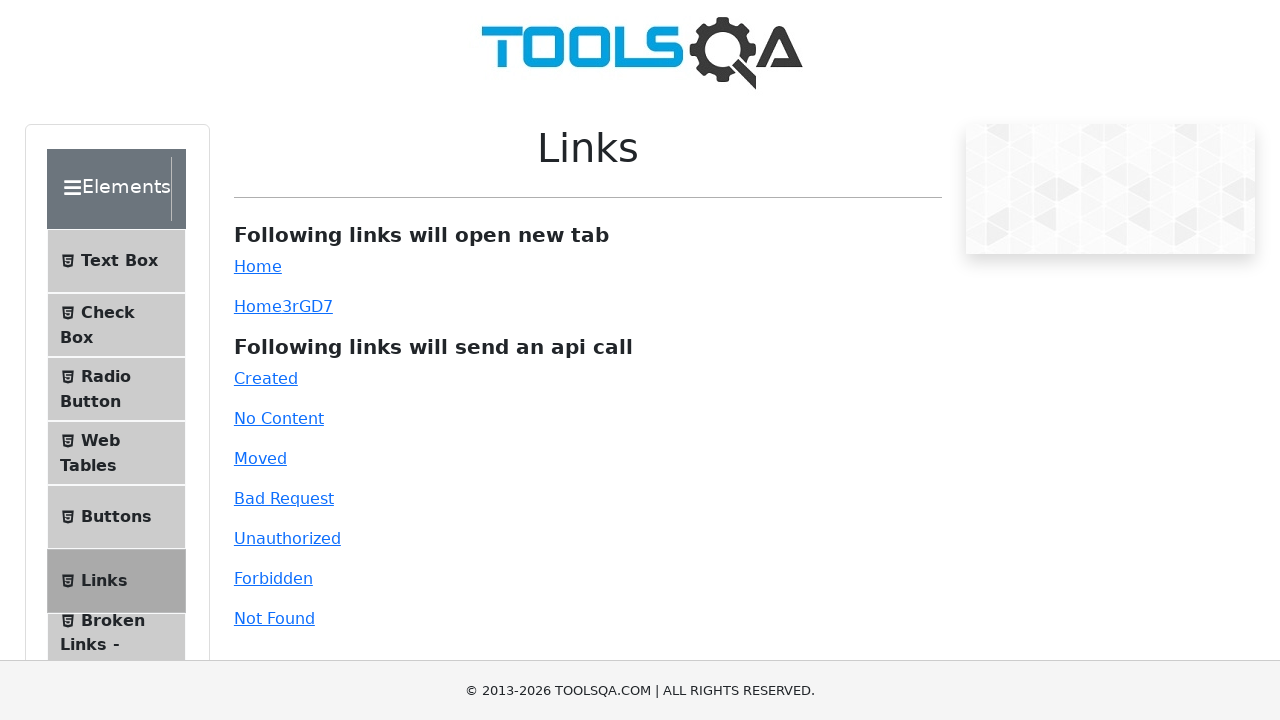

Retrieved href attribute from Home link
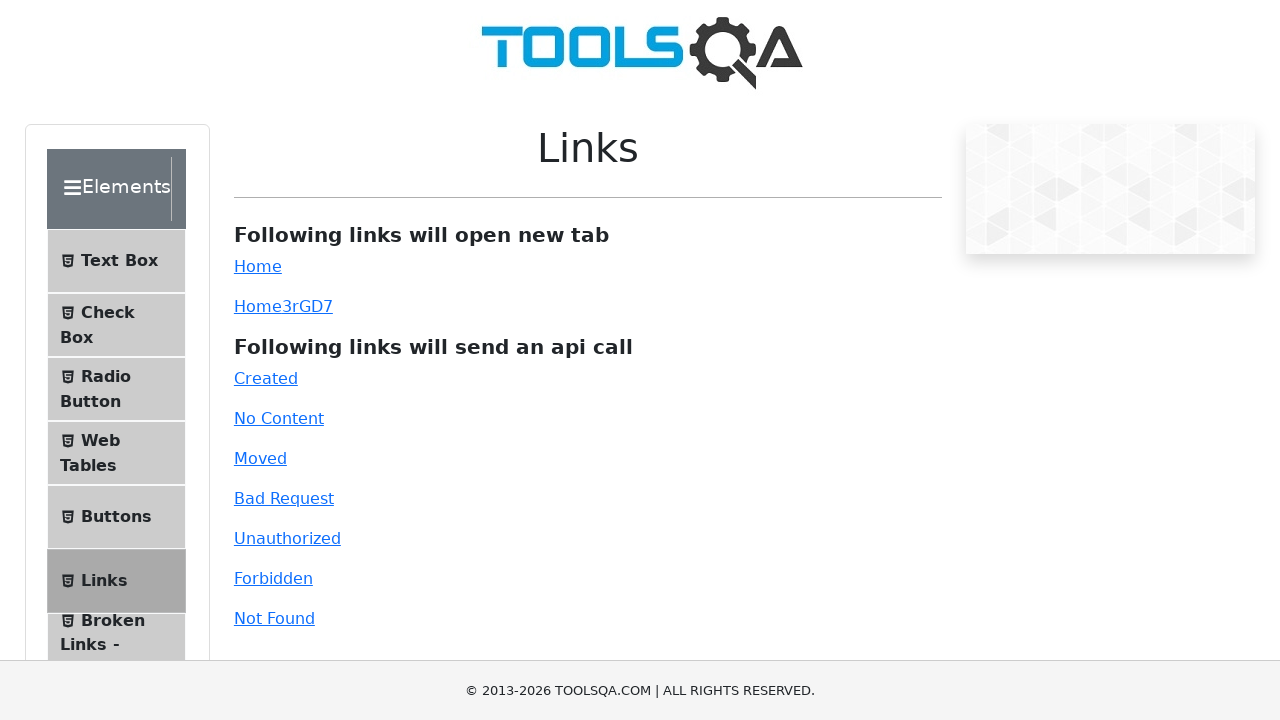

Verified href contains 'https://demoqa.com'
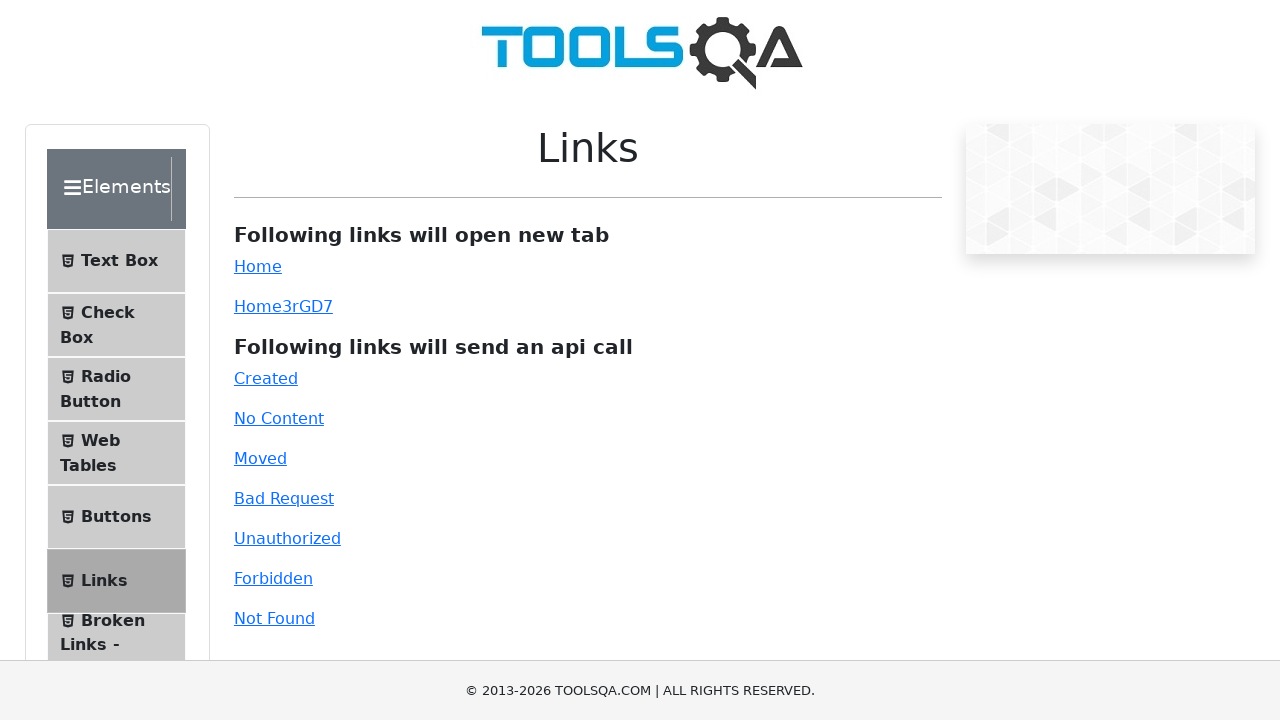

Scrolled Home link into view if needed
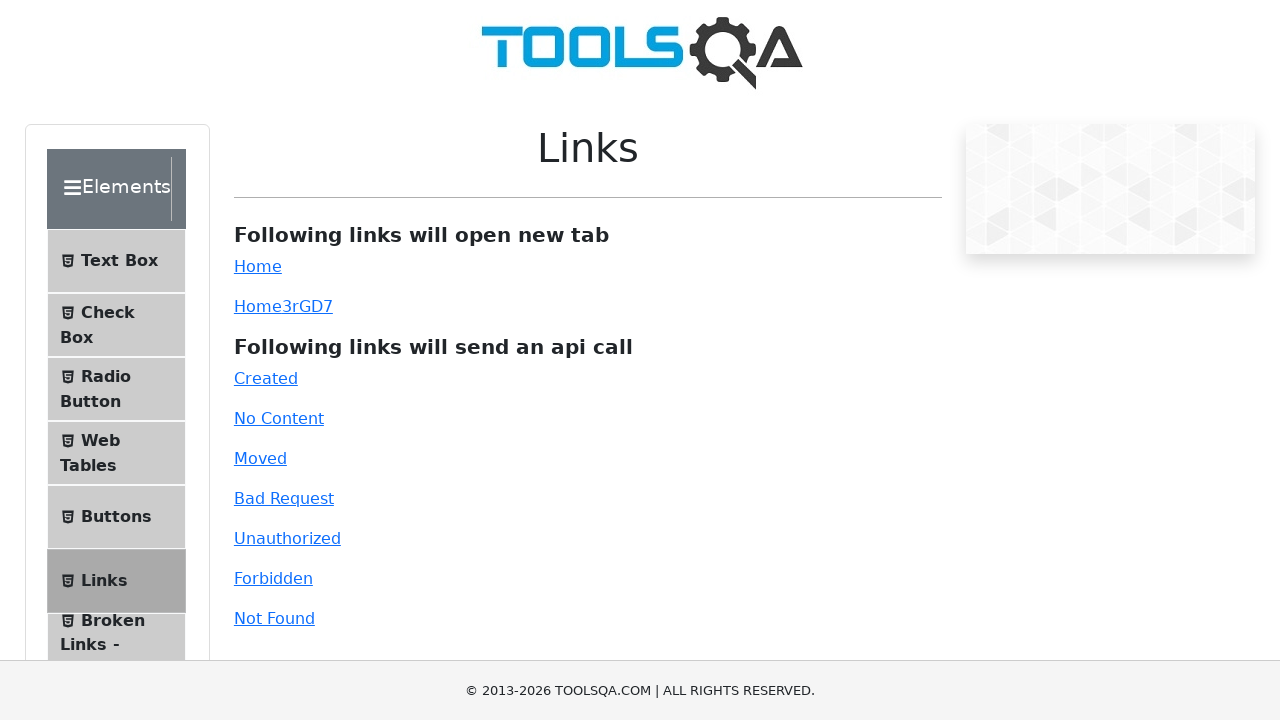

Clicked Home link to open in new tab at (258, 266) on #simpleLink
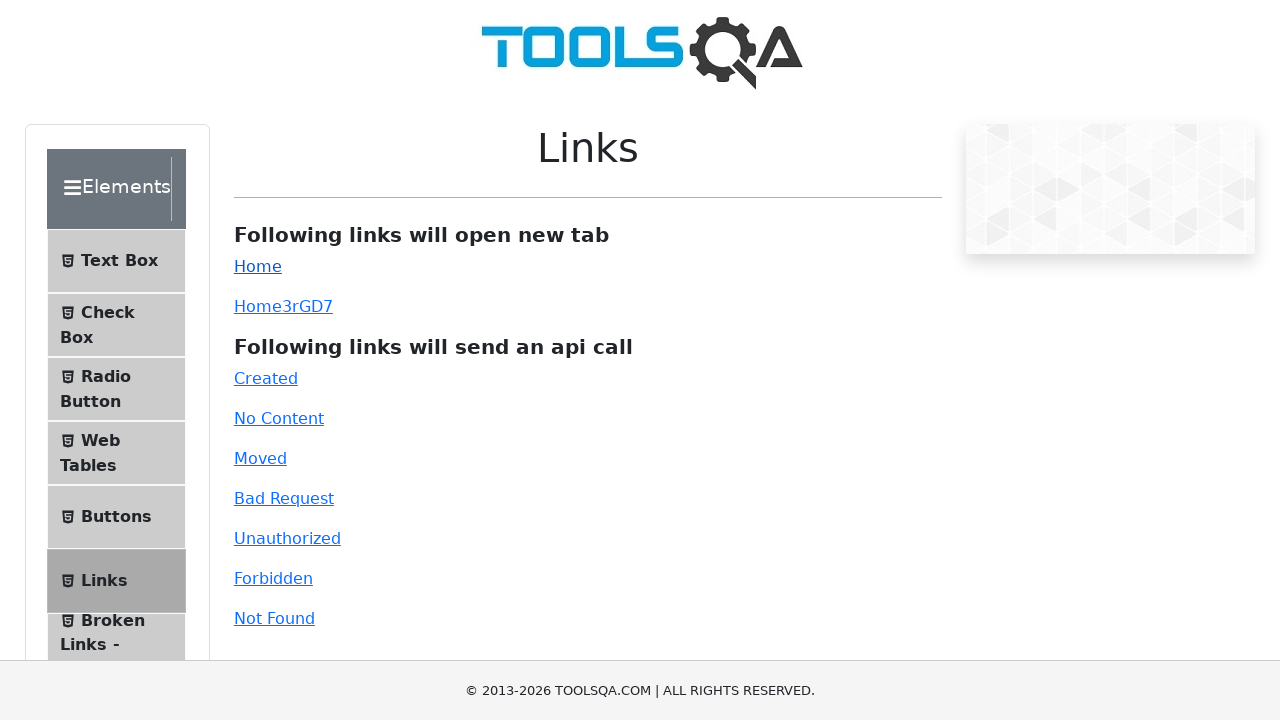

New tab opened
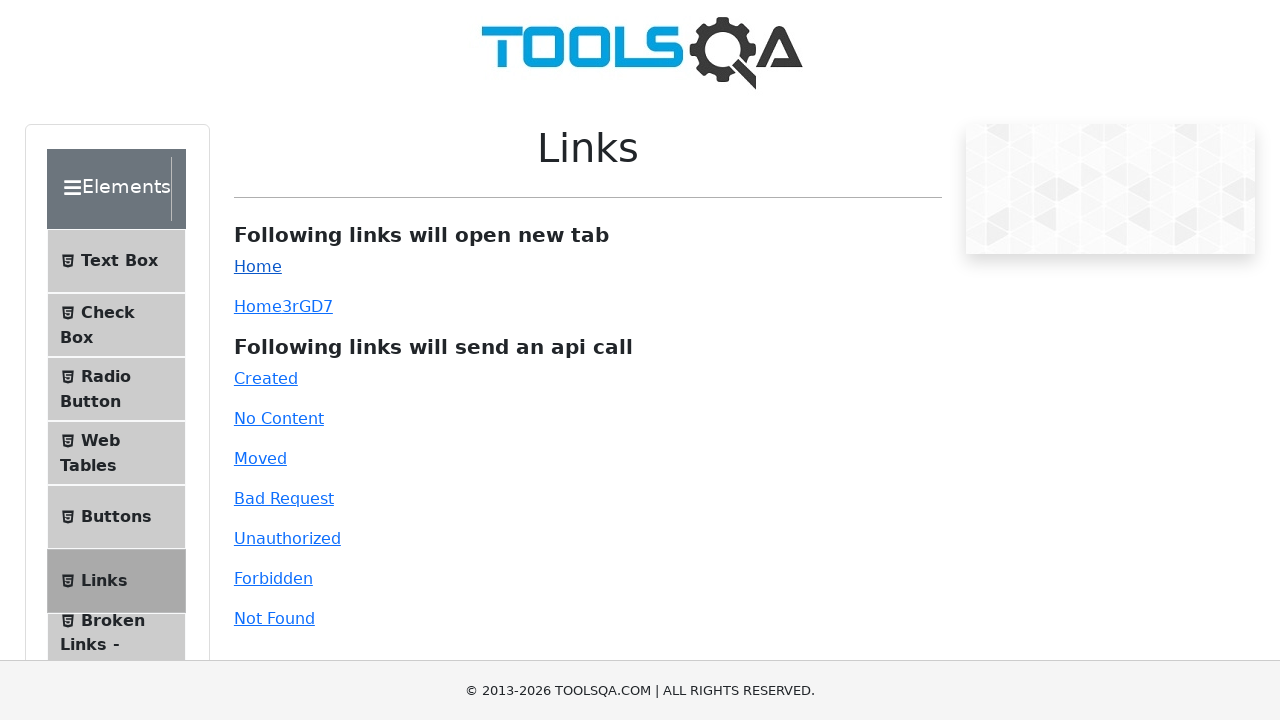

New tab page loaded completely
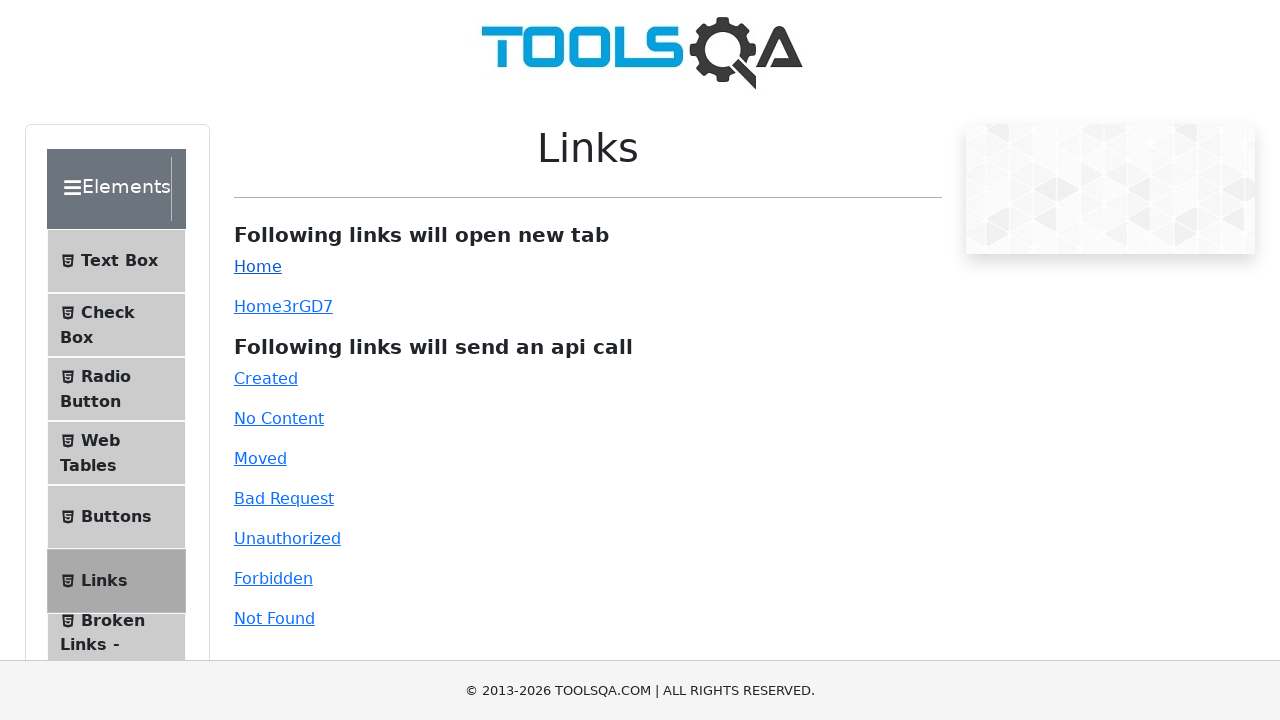

Verified new tab URL is 'https://demoqa.com/'
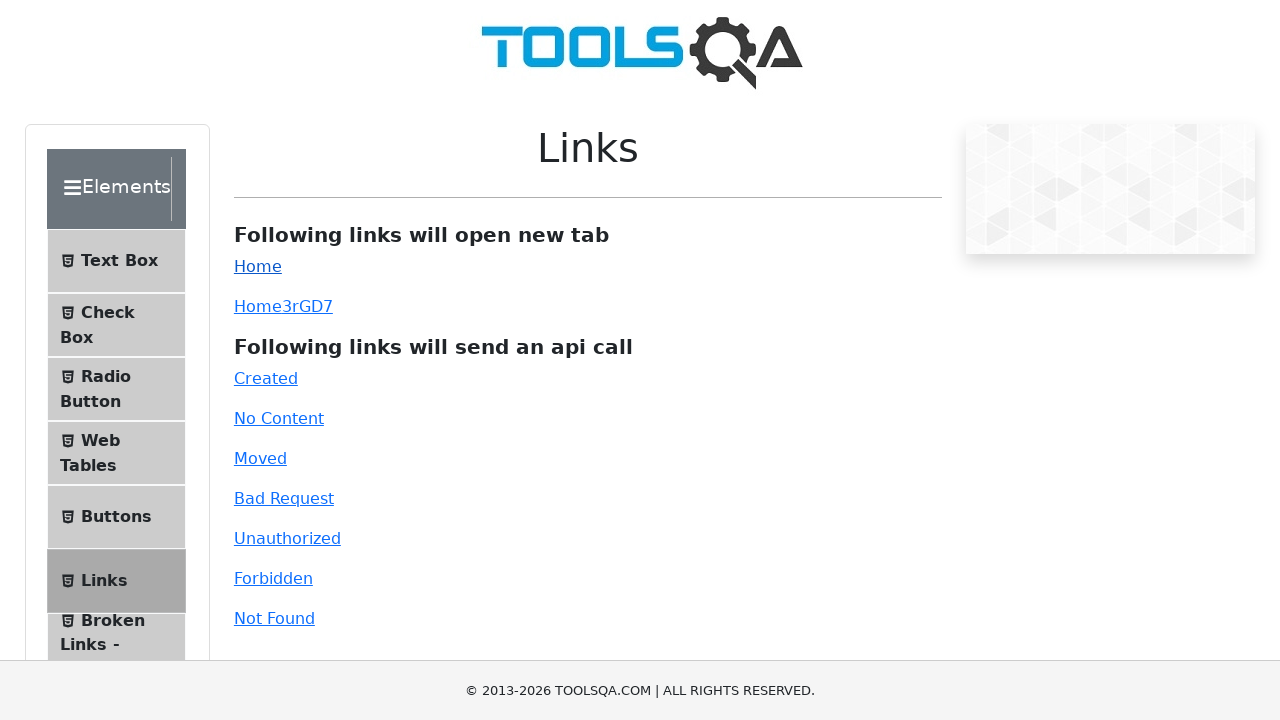

Closed the new tab
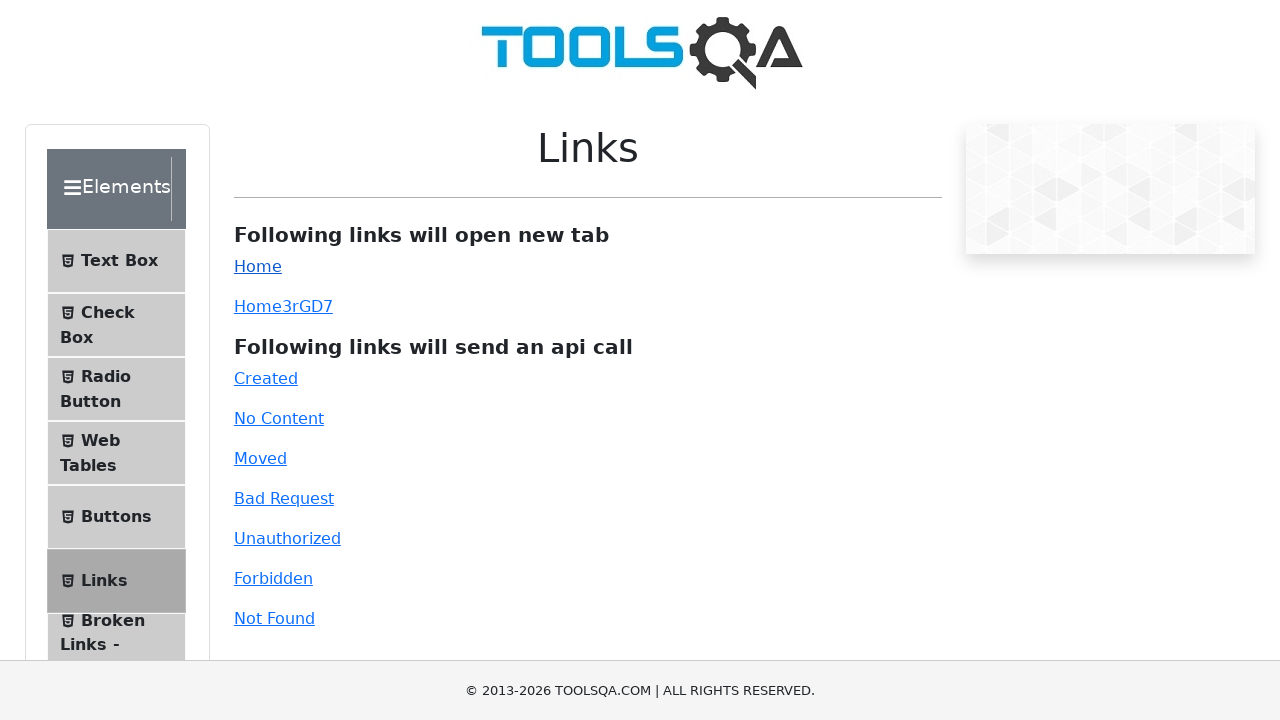

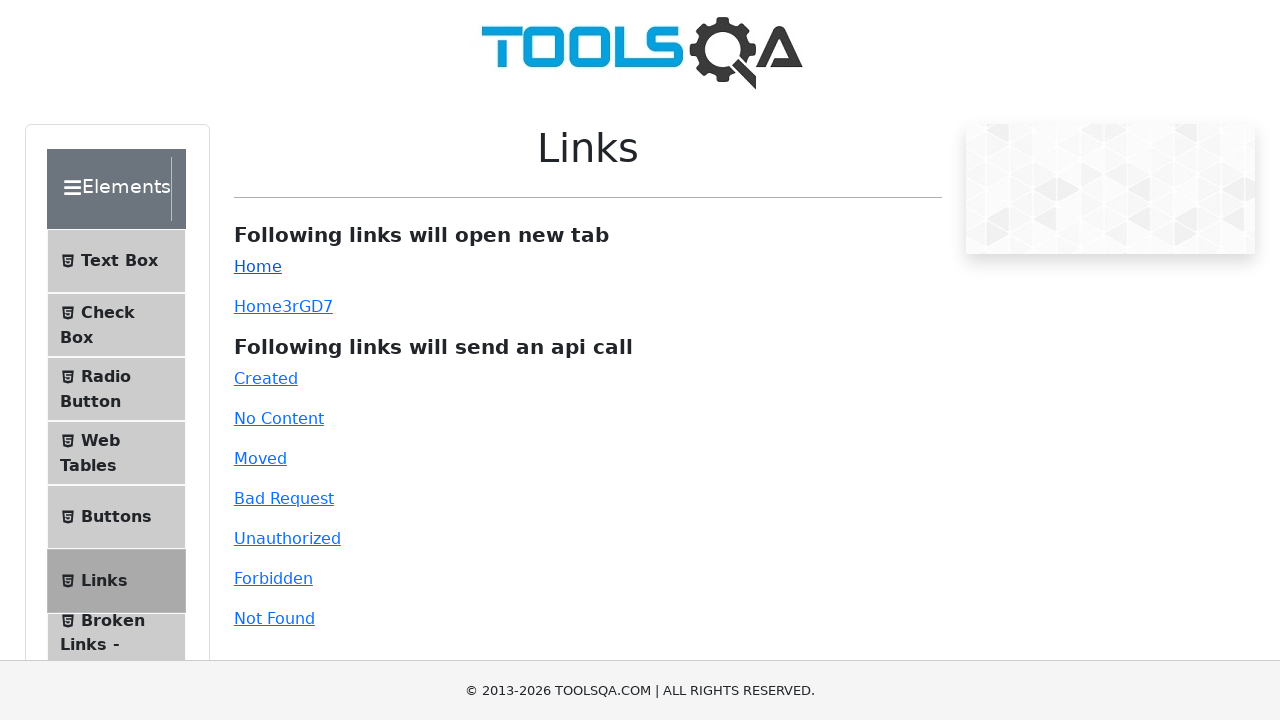